Tests sorting products by popularity using the dropdown menu

Starting URL: http://practice.automationtesting.in/

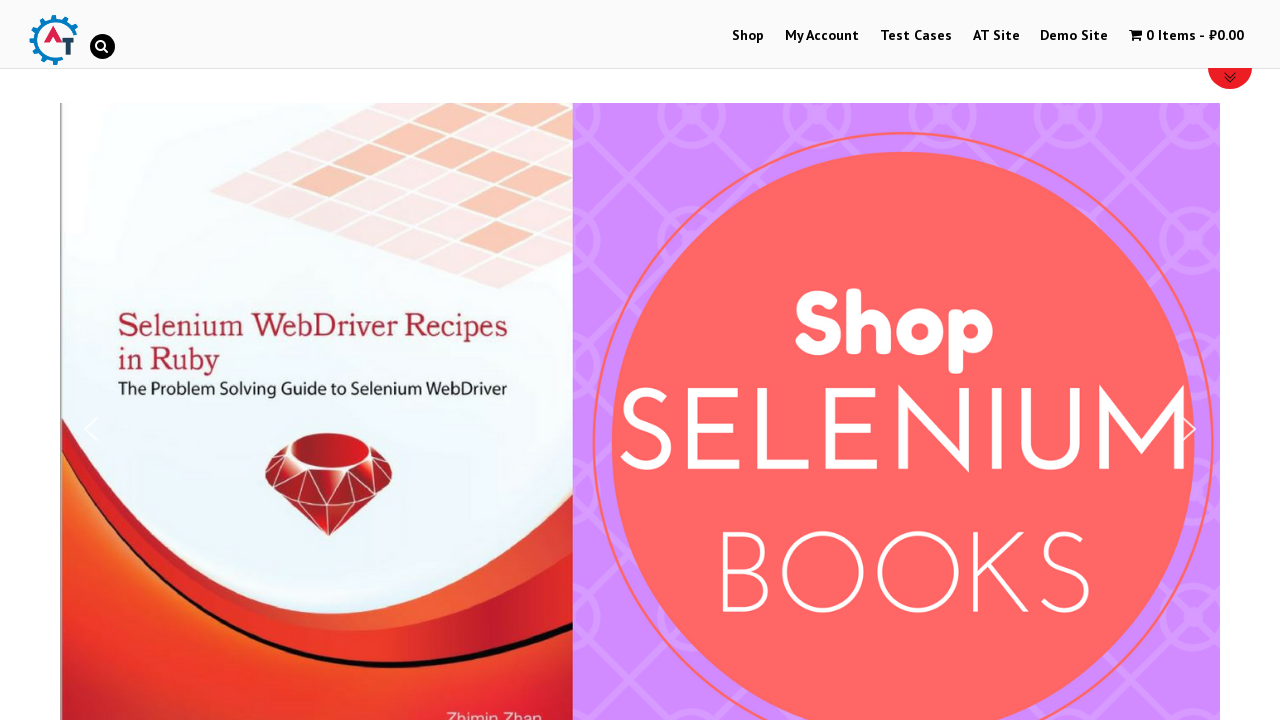

Clicked on Shop menu at (748, 36) on xpath=//a[text()='Shop']
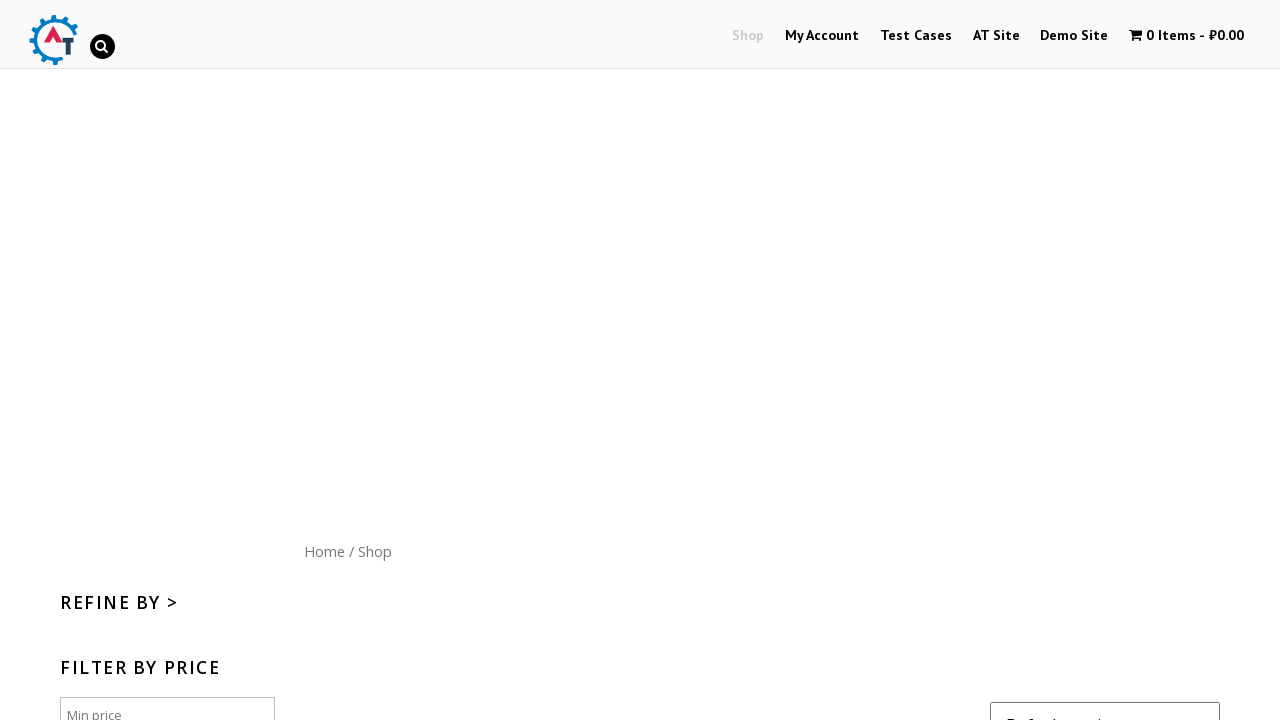

Selected 'Sort by popularity' from the dropdown menu on select[name='orderby']
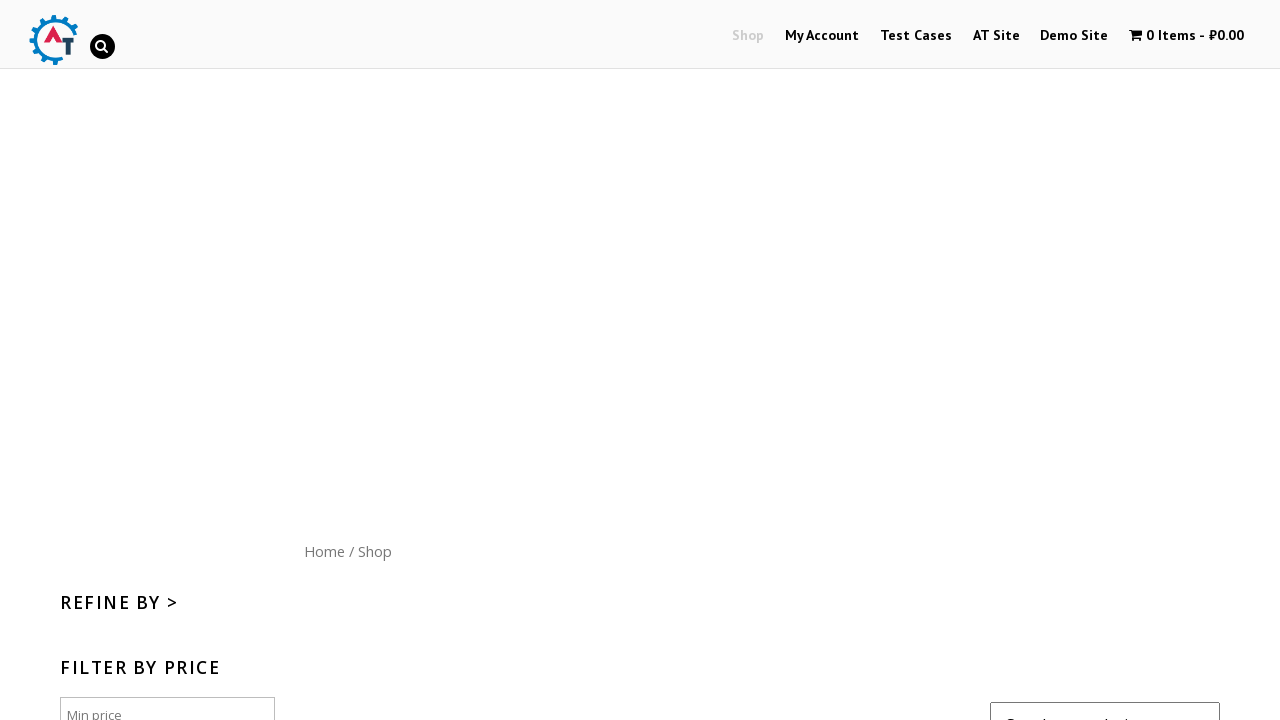

Products loaded and sorted by popularity
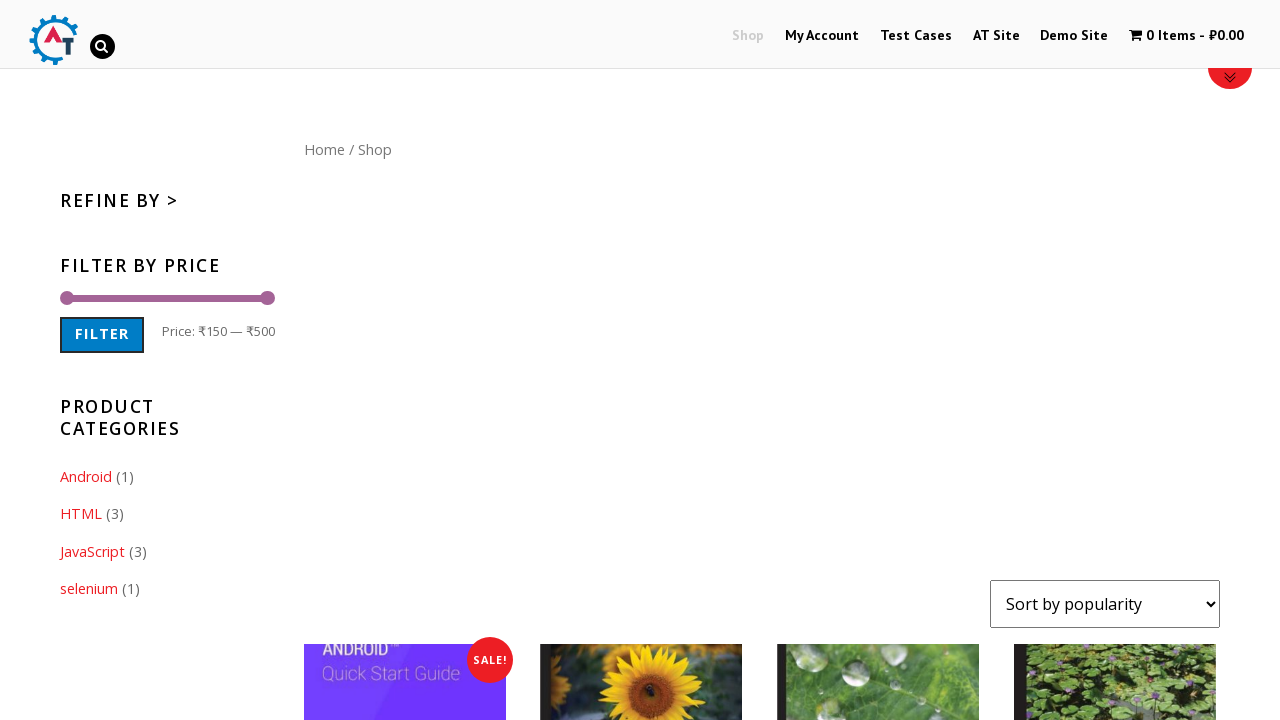

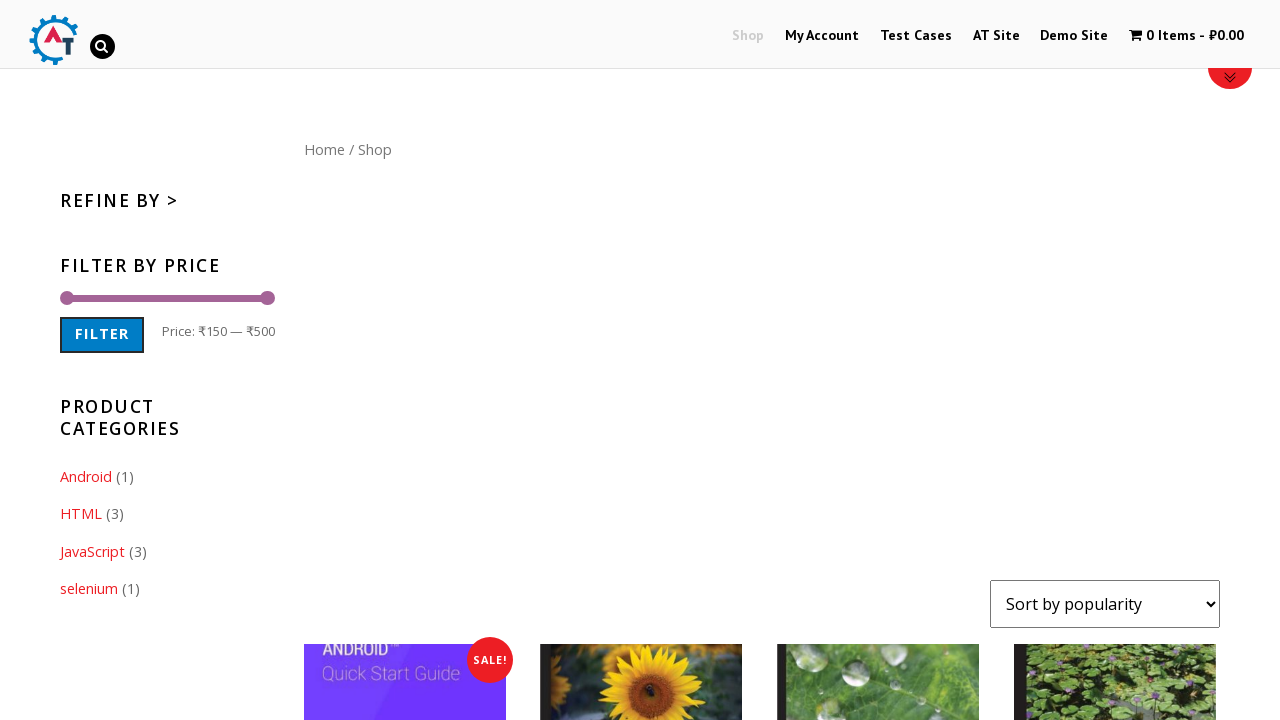